Tests number input field functionality by entering values, clearing the field, and entering new values

Starting URL: http://the-internet.herokuapp.com/inputs

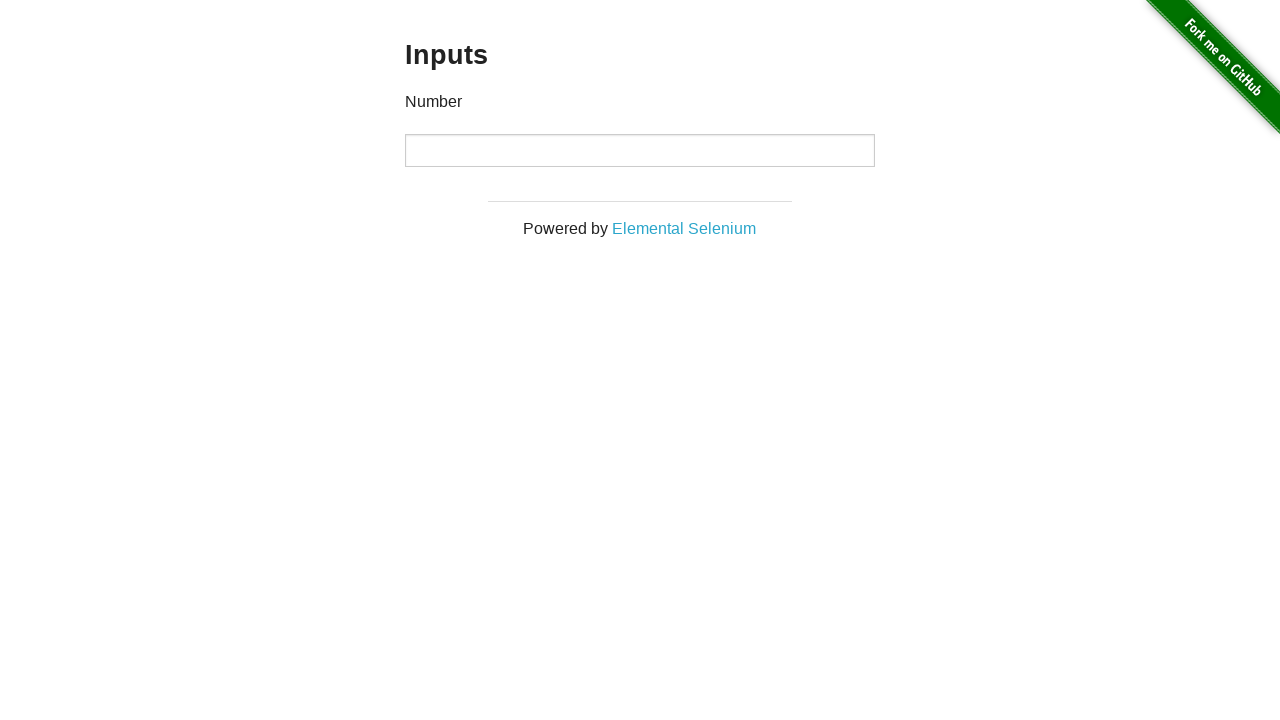

Filled number input field with '1000' on input[type='number']
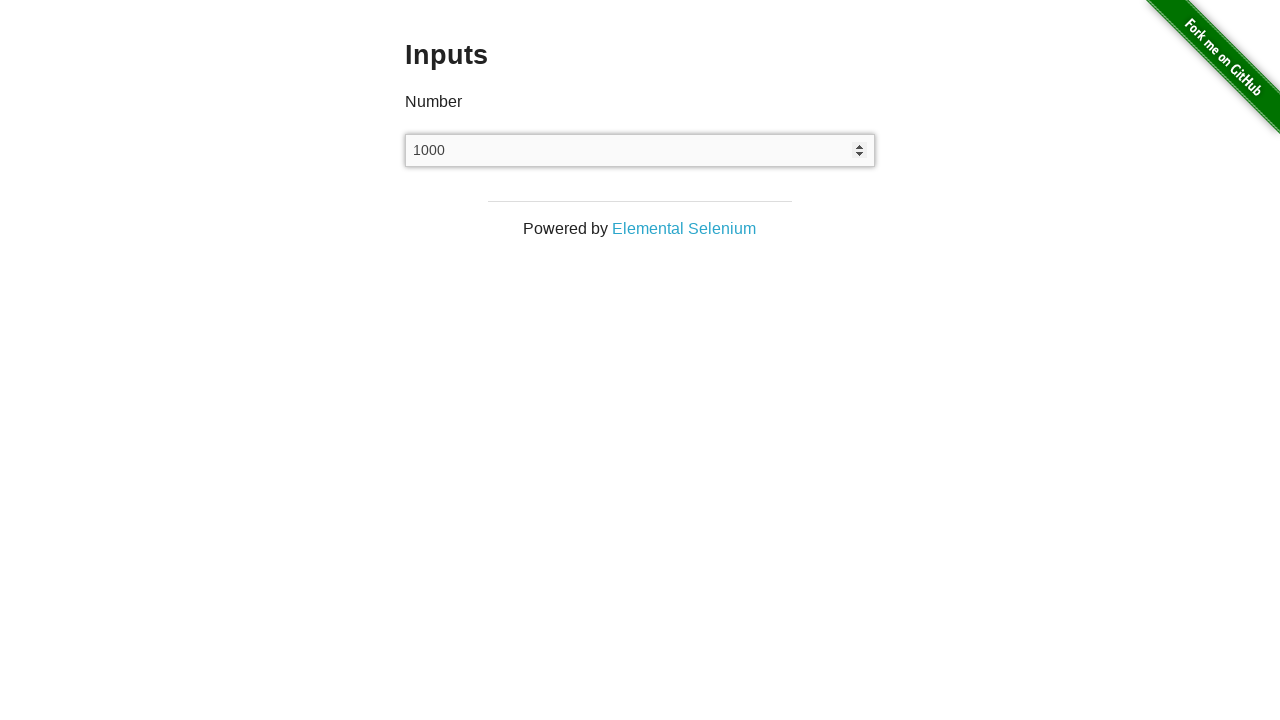

Cleared the number input field on input[type='number']
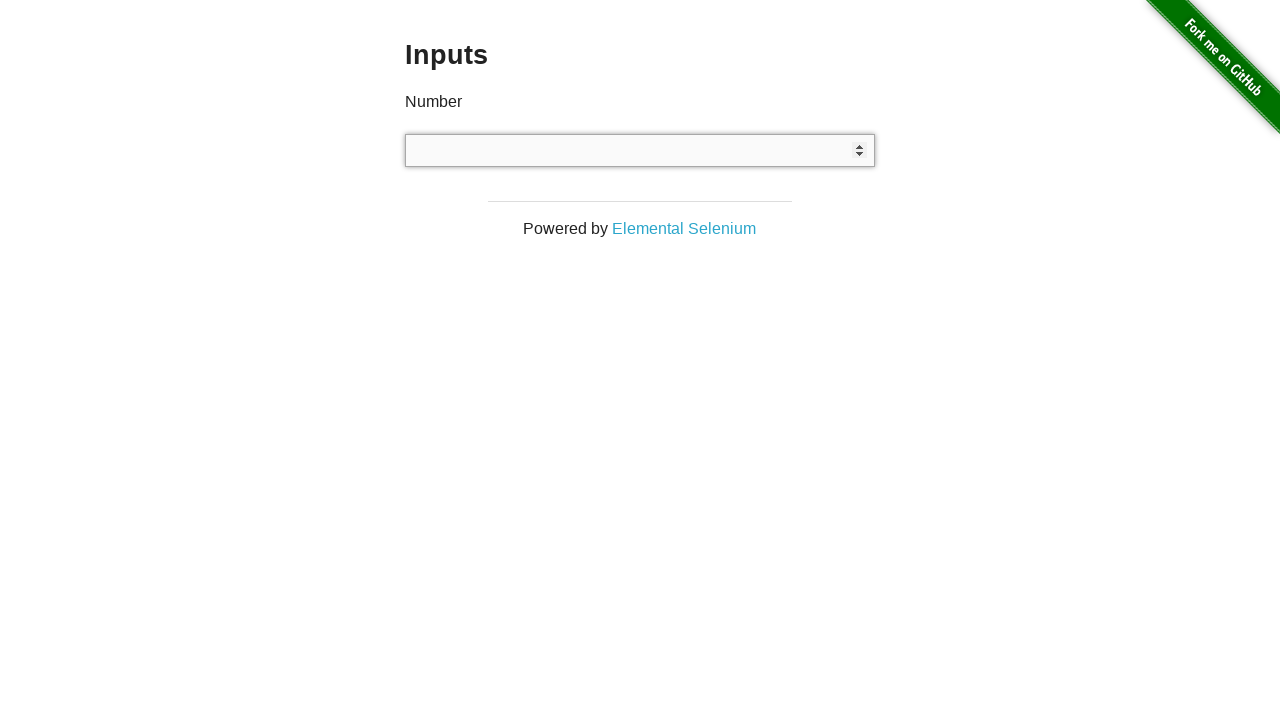

Filled number input field with '999' on input[type='number']
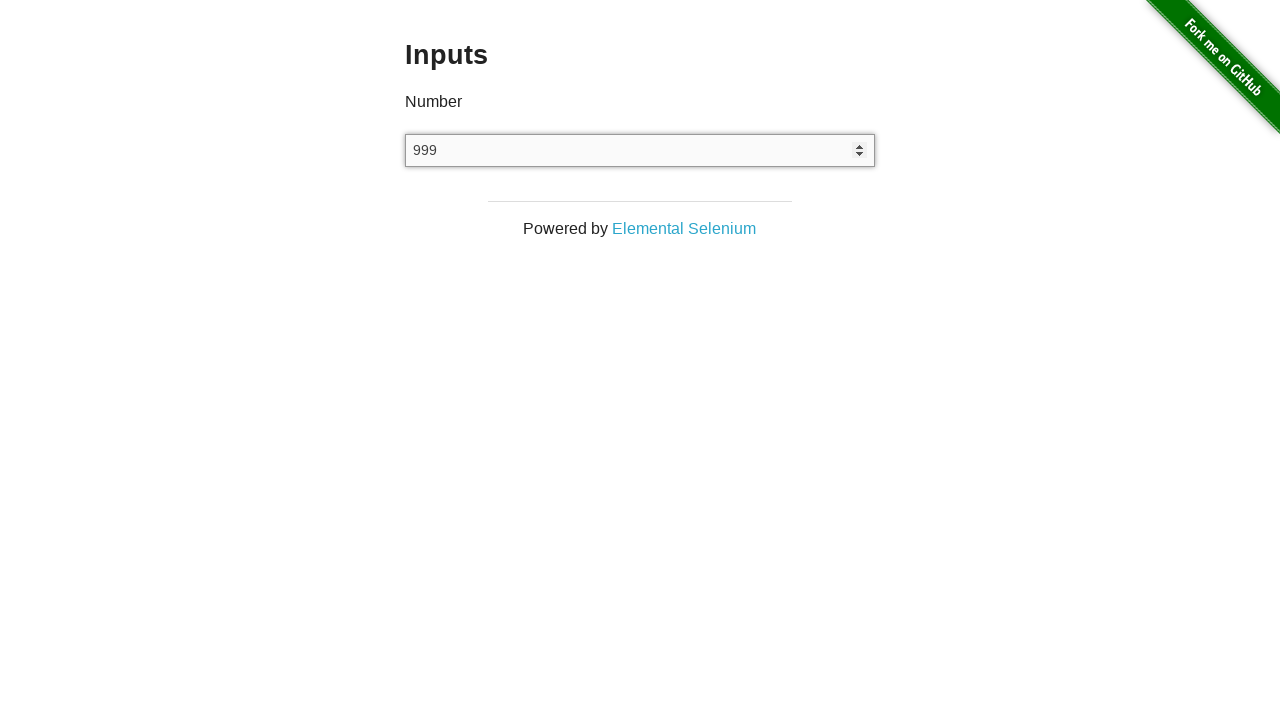

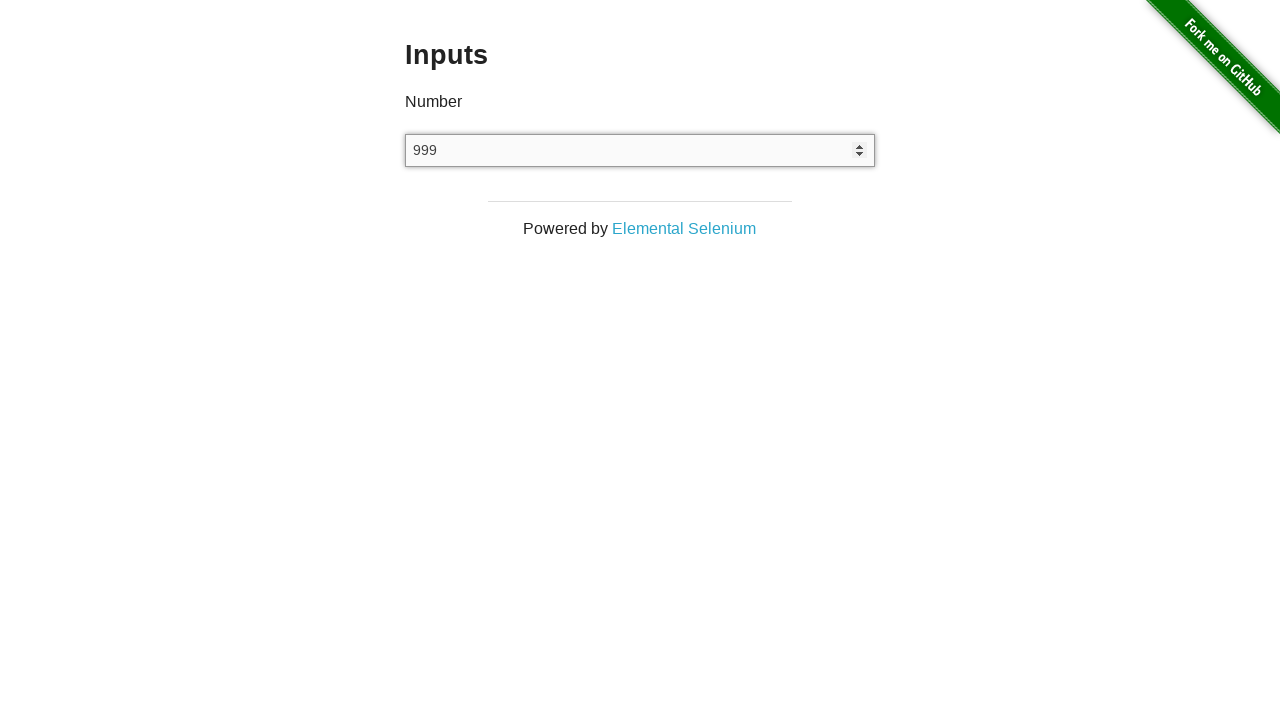